Navigates to the IARC Global Cancer Observatory data visualization page and verifies that the cancer statistics table loads with headers and data rows.

Starting URL: https://gco.iarc.fr/today/en/dataviz/tables?mode=population&cancers=26&sexes=0&key=crude_rate&age_end=17&multiple_cancers=0&populations=100_104_108_112_116_12_120_124_132_140_144_148_152_160_170_174_178_180_188_191_192_196_203_204_208_214_218_222_226_231_232_233_24_242_246_250_254_258_262_266_268_270_275_276_288_300_31_312_316_32_320_324_328_332_340_348_352_356_36_360_364_368_372_376_380_384_388_392_398_4_40_400_404_408_410_414_417_418_422_426_428_430_434_44_440_442_450_454_458_462_466_470_474_478_48_480_484_496_498_499_50_504_508_51_512_516_52_524_528_540_548_554_558_56_562_566_578_586_591_598_600_604_608_616_620_624_626_630_634_638_64_642_643_646_662_678_68_682_686_688_694_70_702_703_704_705_706_710_716_72_724_728_729_740_748_752_756_76_760_762_764_768_780_784_788_792_795_8_800_804_807_818_826_834_84_840_854_858_860_862_882_887_894_90_96&types=0

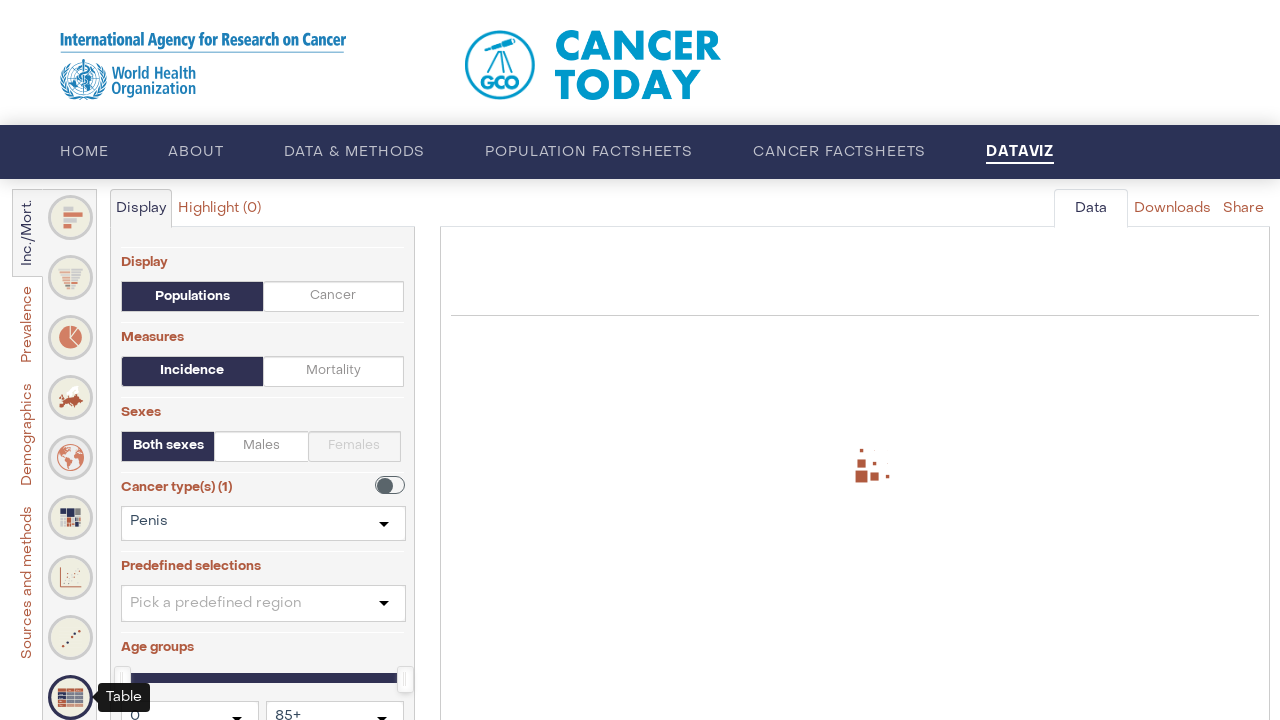

Waited for data table to load
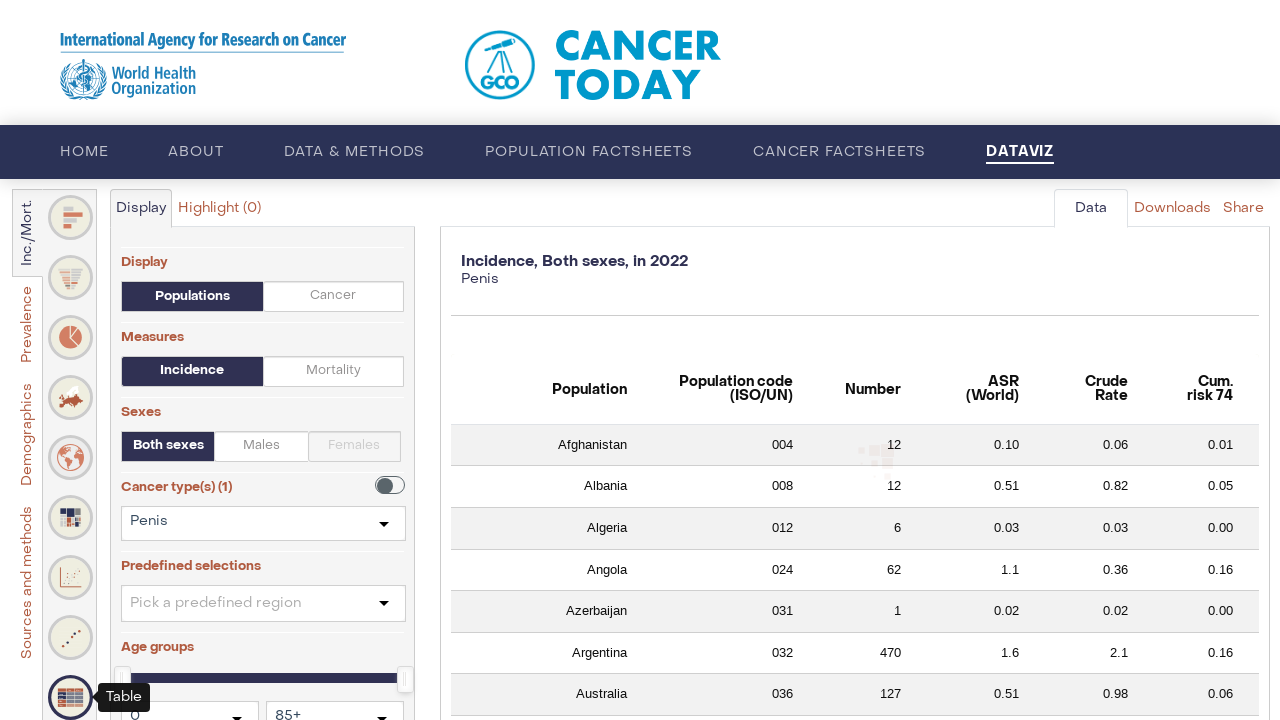

Verified table headers are present
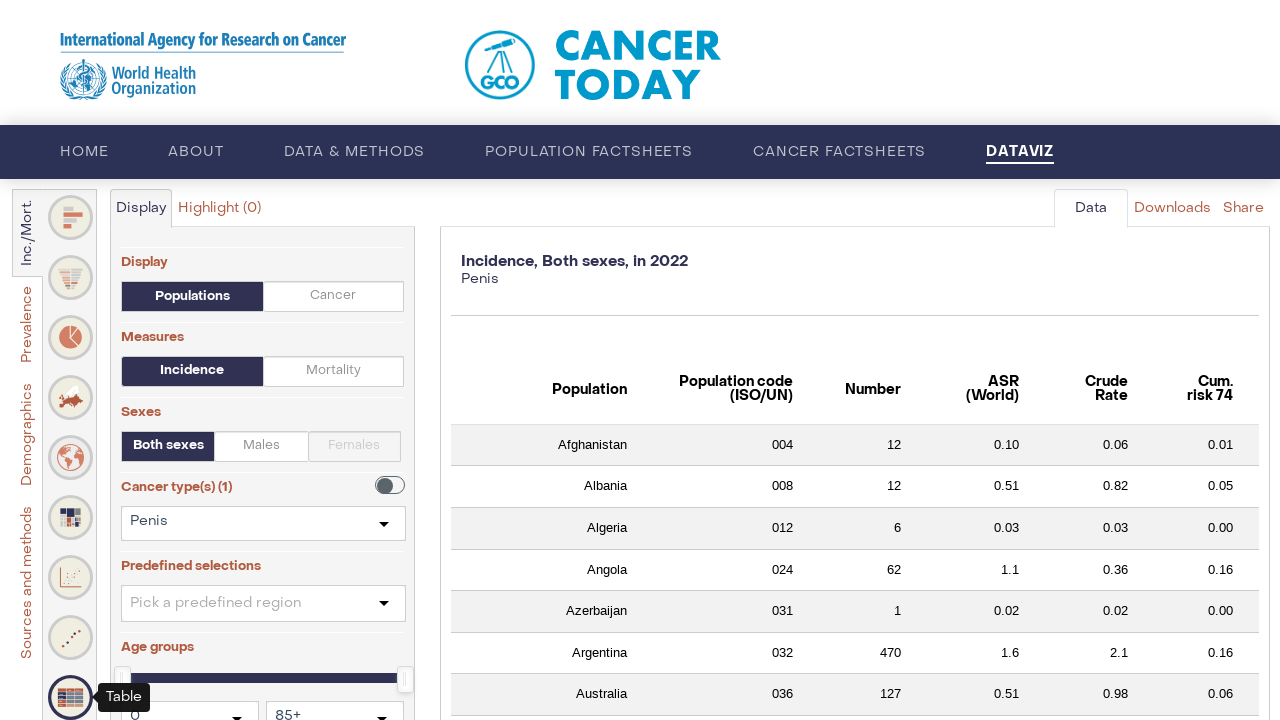

Verified table has data rows
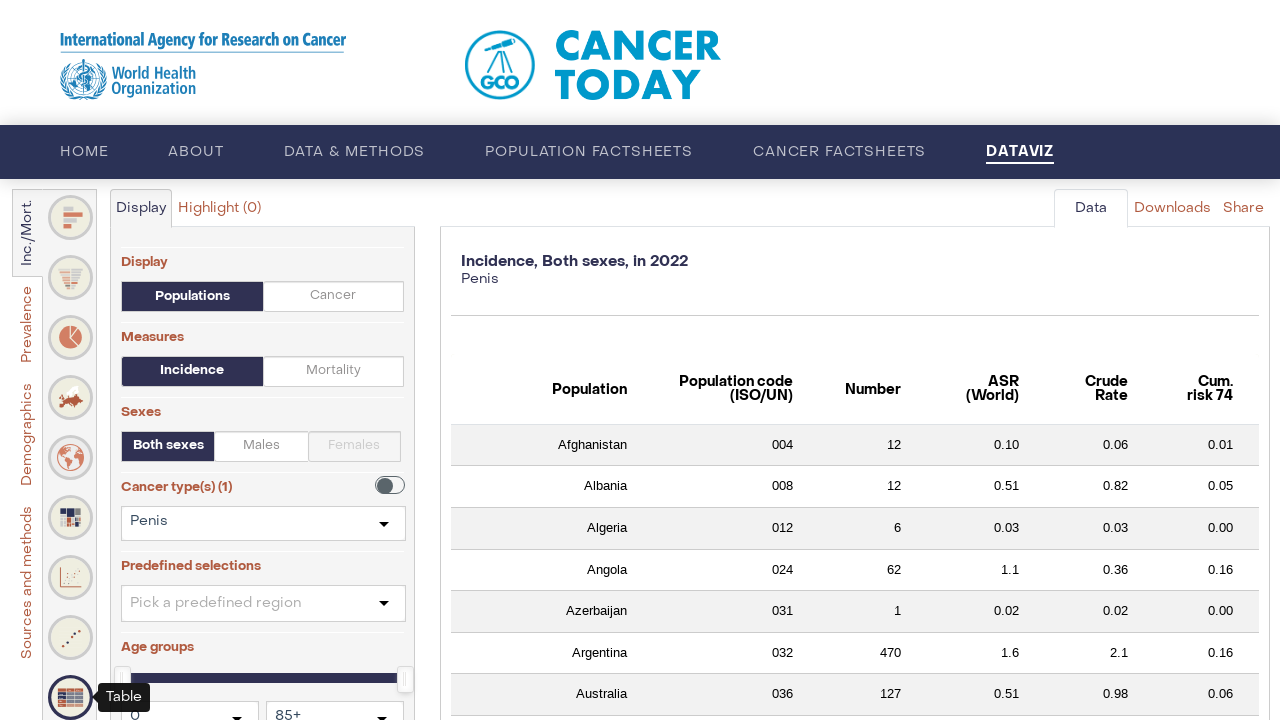

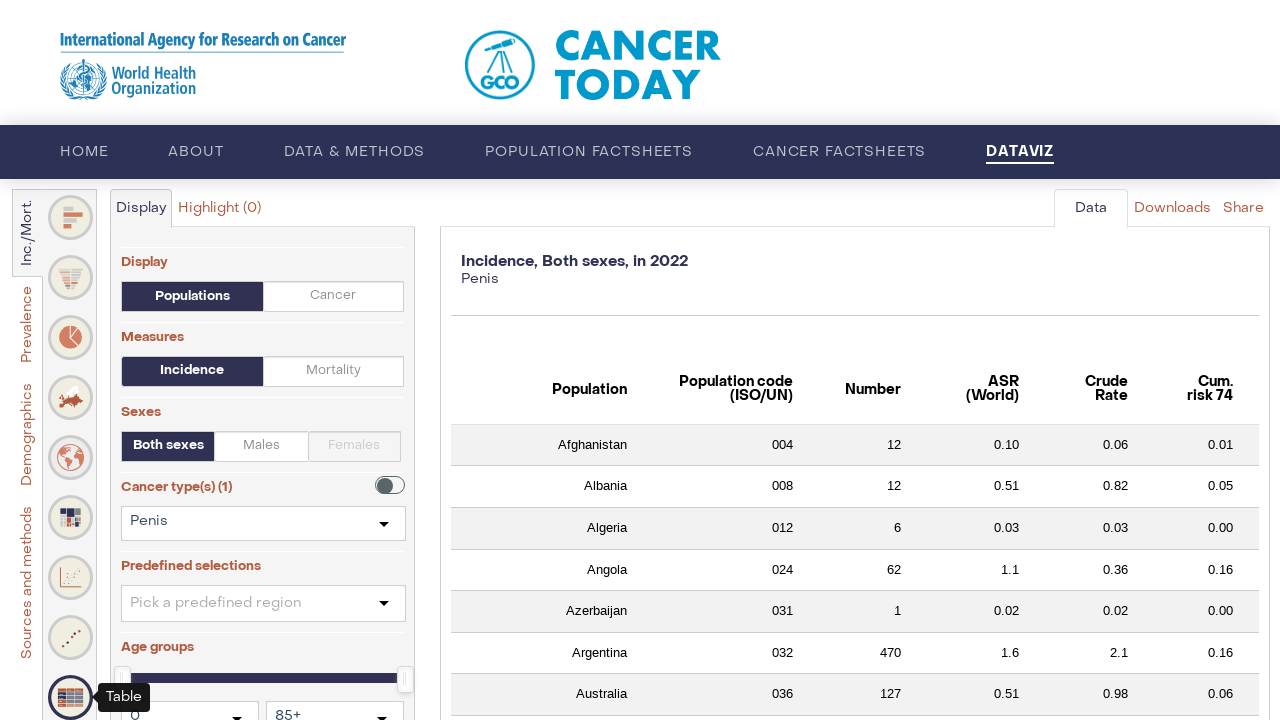